Tests drag and drop functionality by dragging a source element and dropping it onto a target element within an iframe

Starting URL: https://jqueryui.com/droppable/

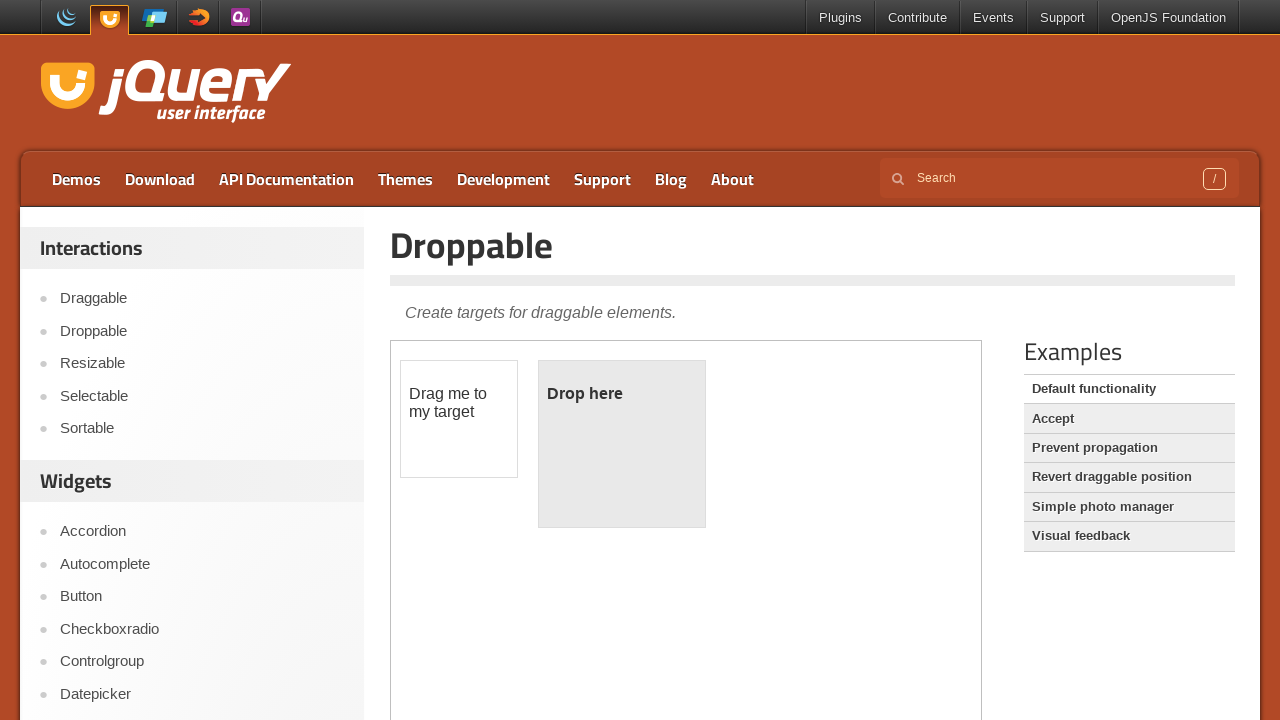

Navigated to jQuery UI droppable demo page
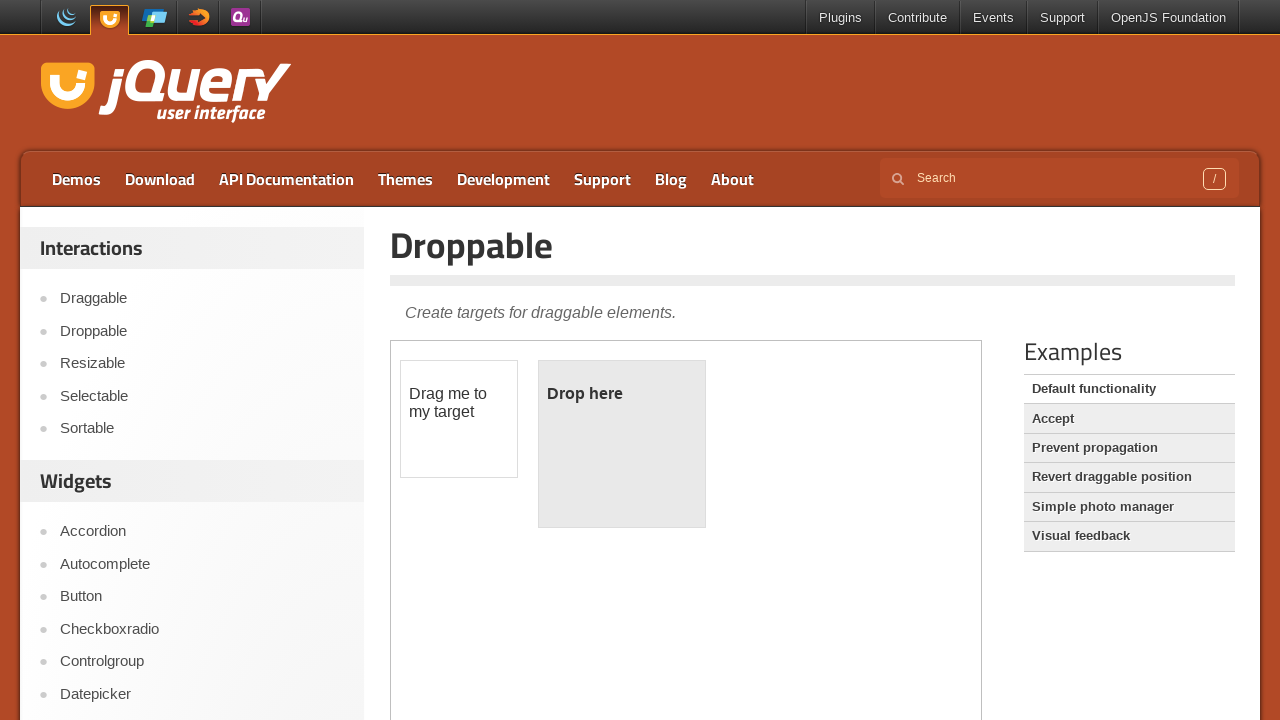

Located the iframe containing drag and drop demo
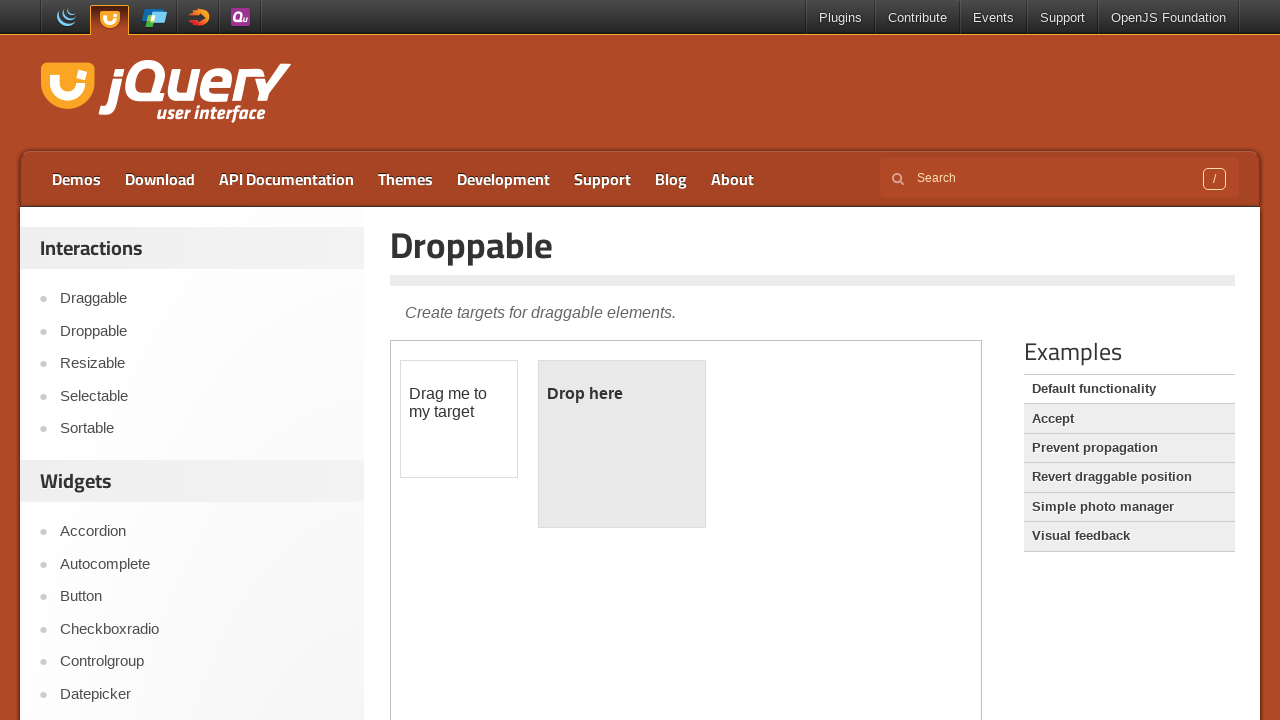

Located the draggable source element
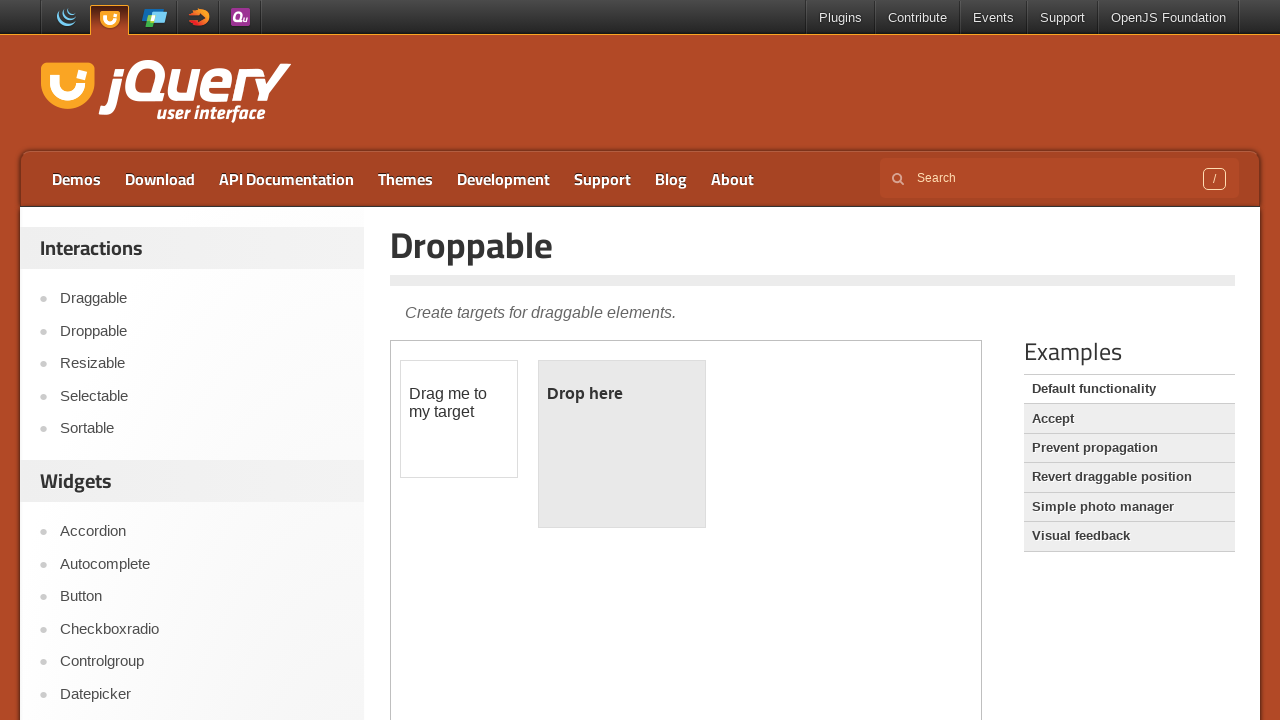

Located the droppable target element
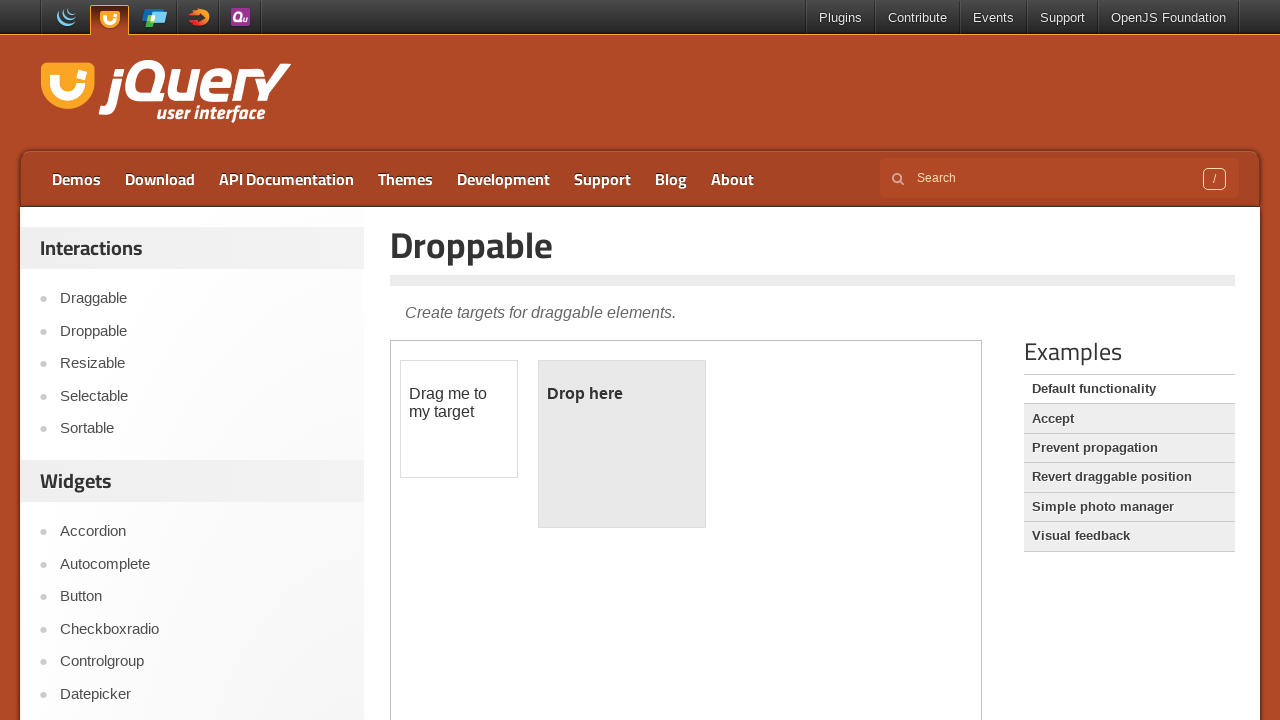

Dragged source element onto target element at (622, 444)
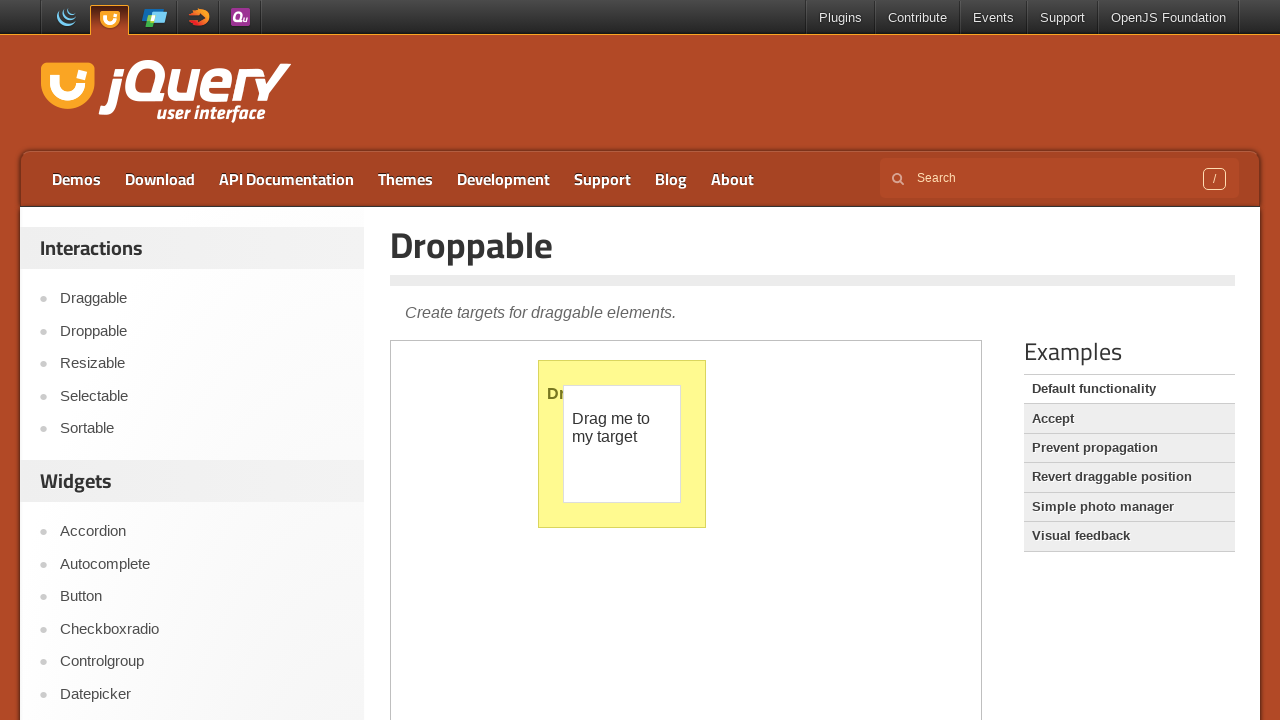

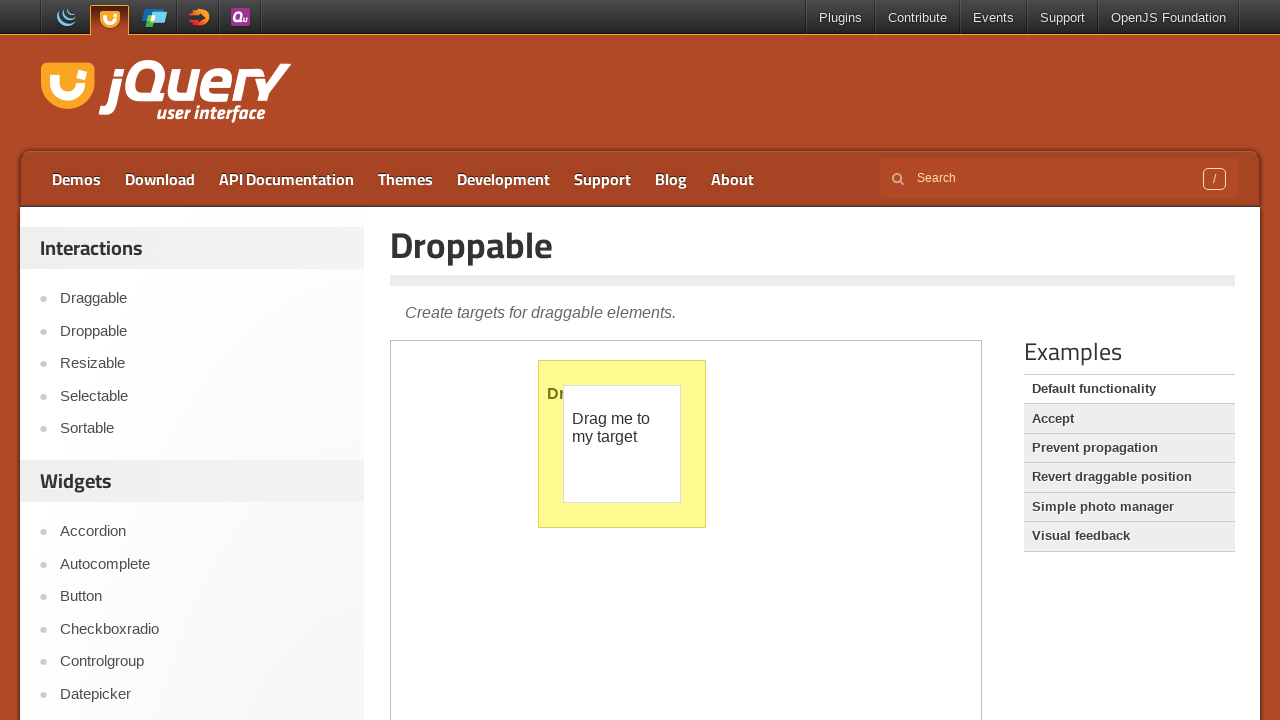